Tests mouse interaction actions by hovering over a button element and performing a right-click (context click) on a text input field.

Starting URL: http://artoftesting.com/sampleSiteForSelenium.html

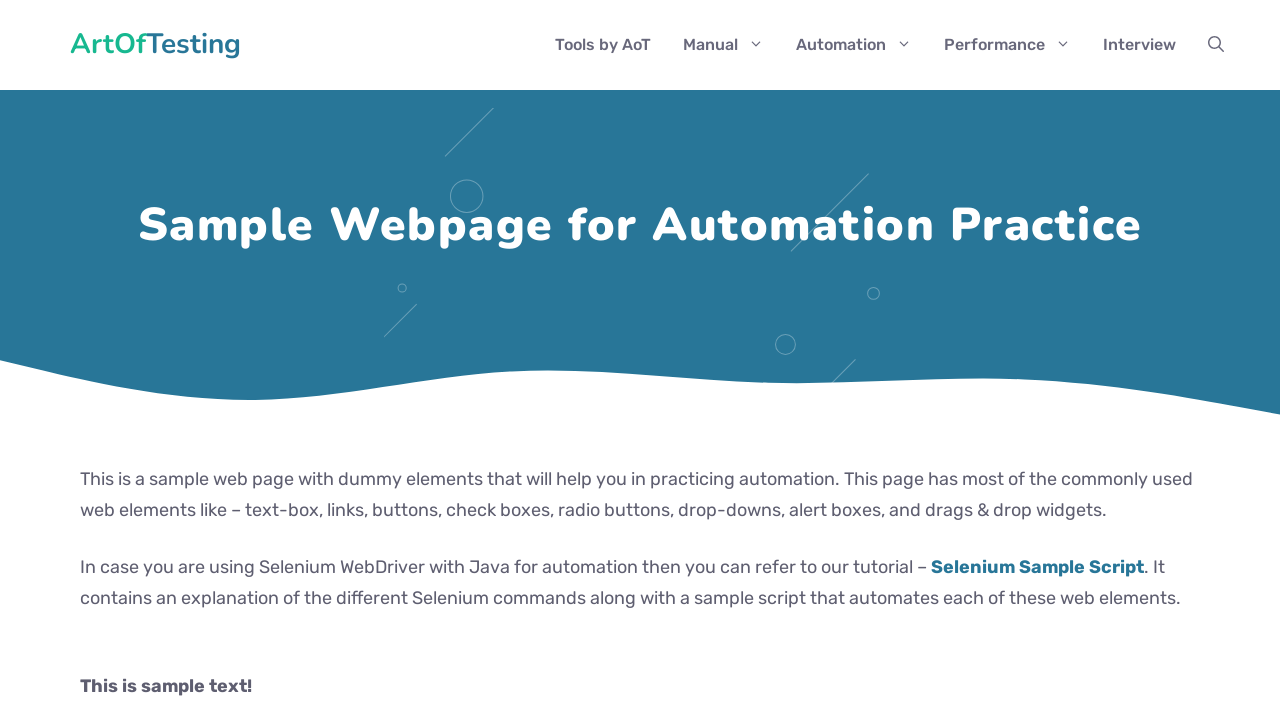

Waited for button element to load
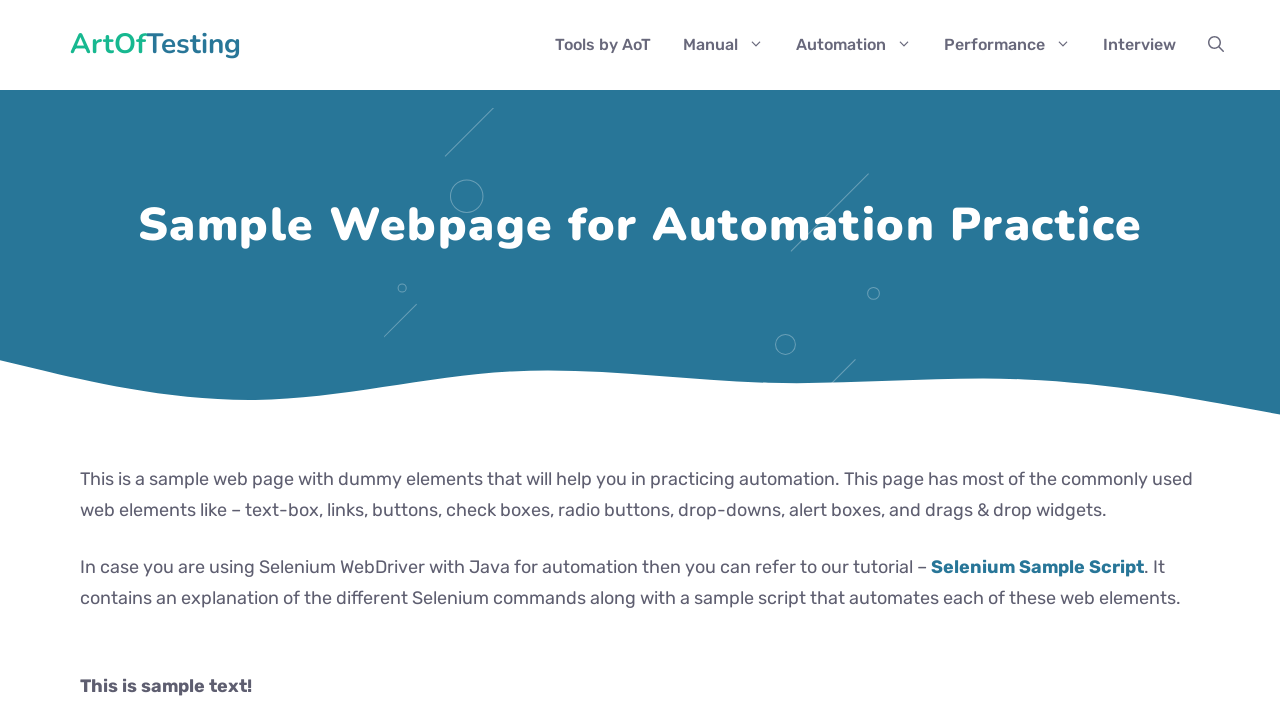

Hovered over button element at (202, 360) on #idOfButton
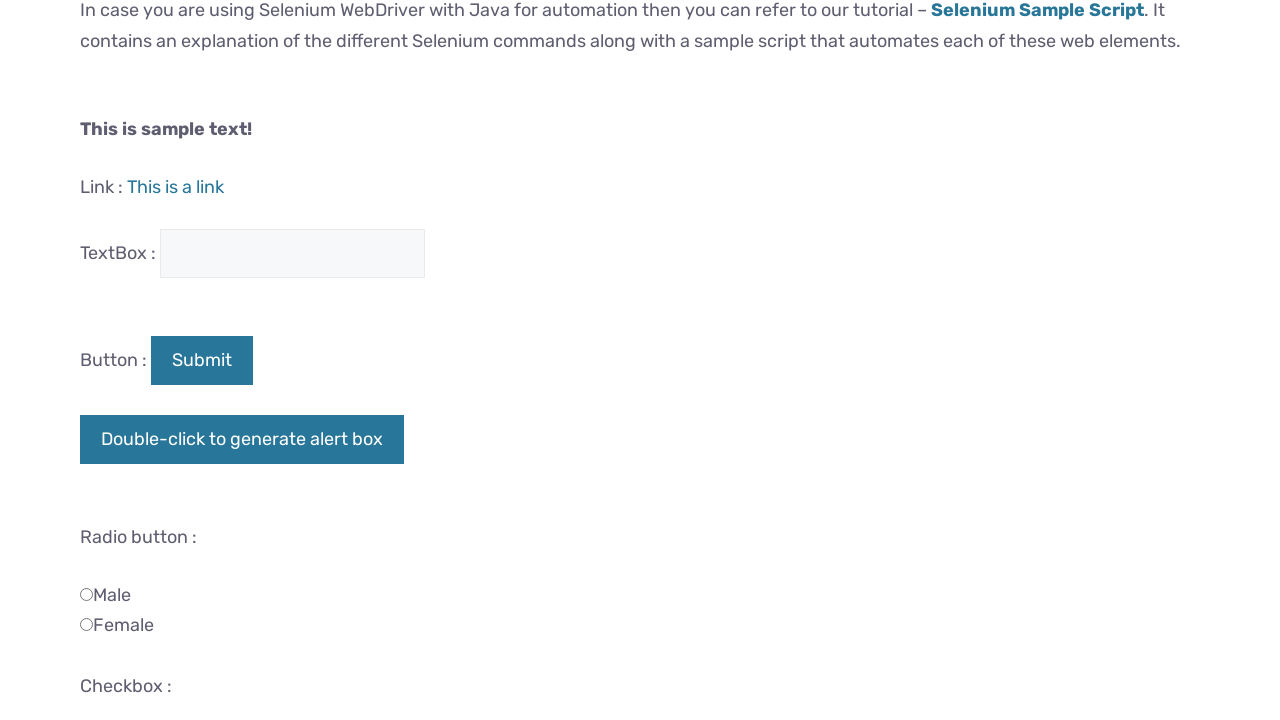

Waited 1 second for visual feedback
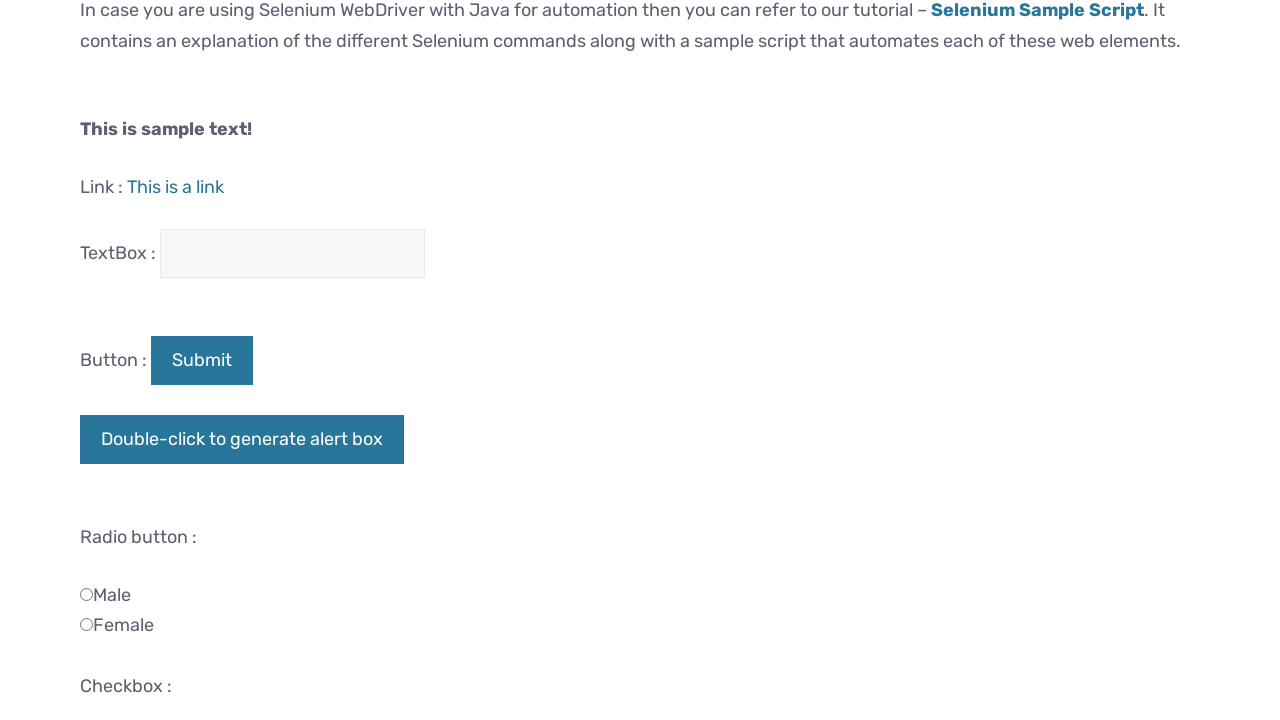

Right-clicked on text input field at (292, 254) on #fname
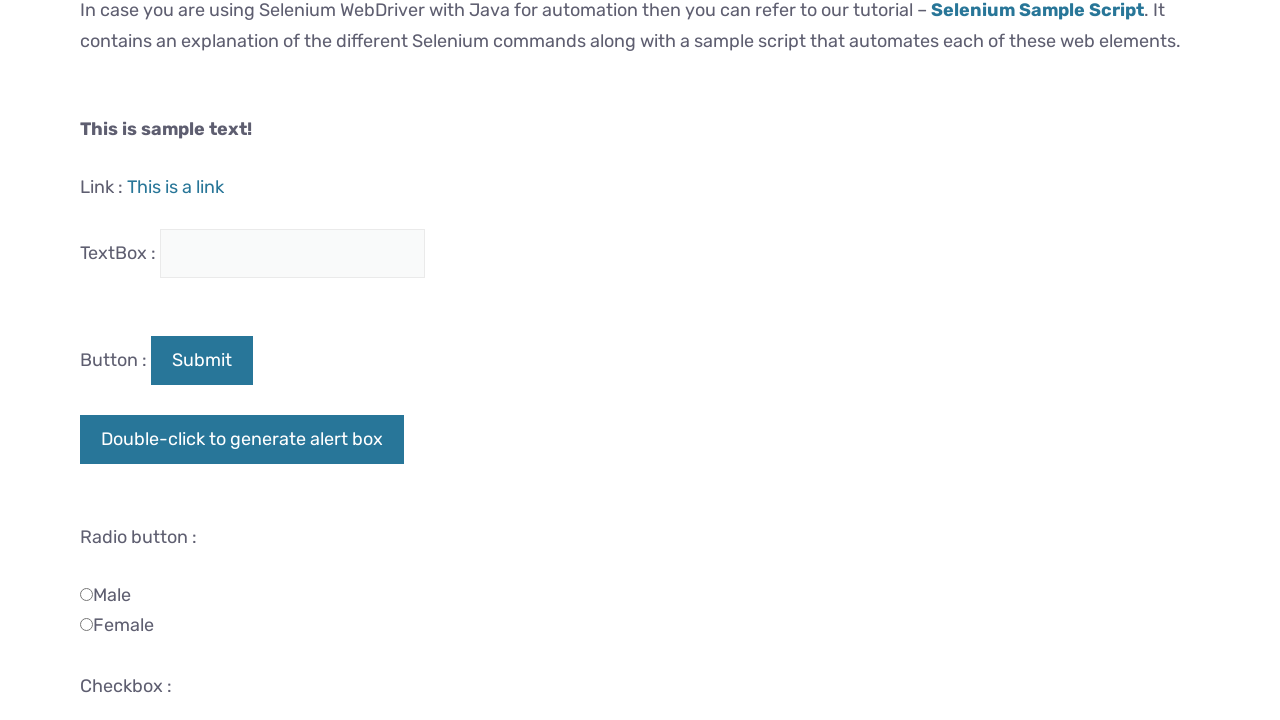

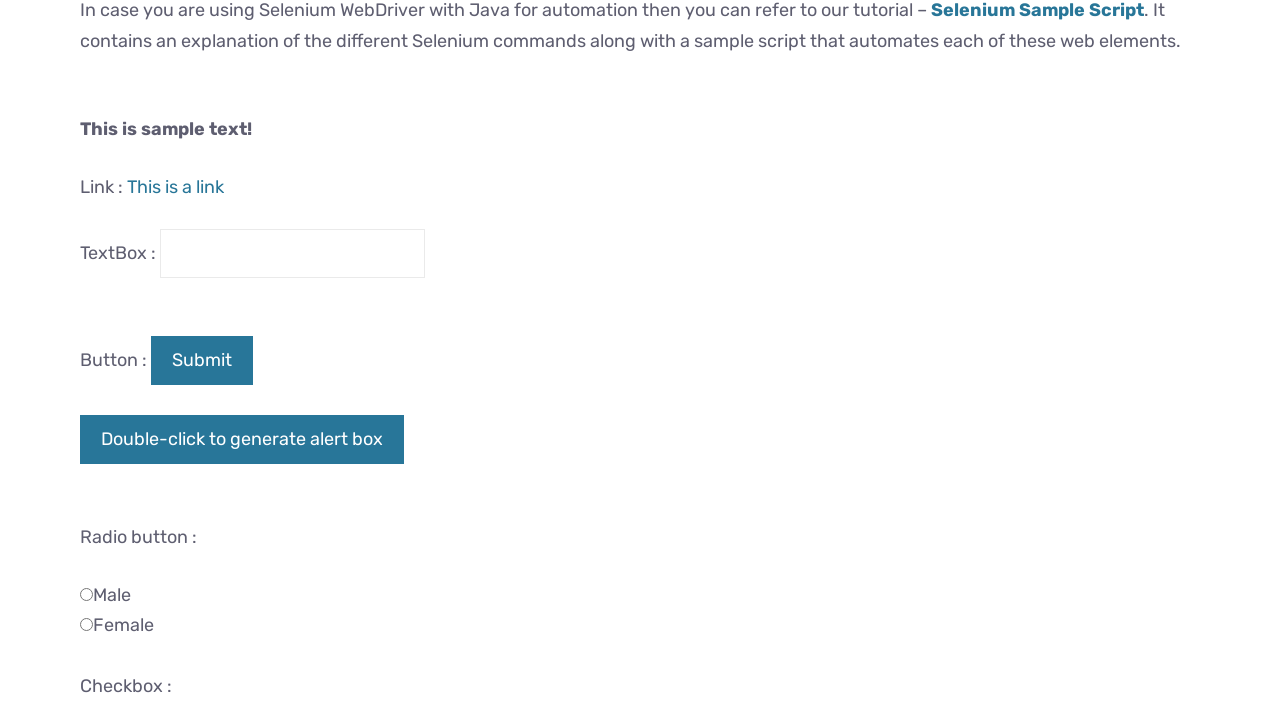